Tests the text input functionality on UI Testing Playground by entering text in an input field, clicking a button, and verifying that the button text changes to match the entered text.

Starting URL: http://www.uitestingplayground.com/textinput

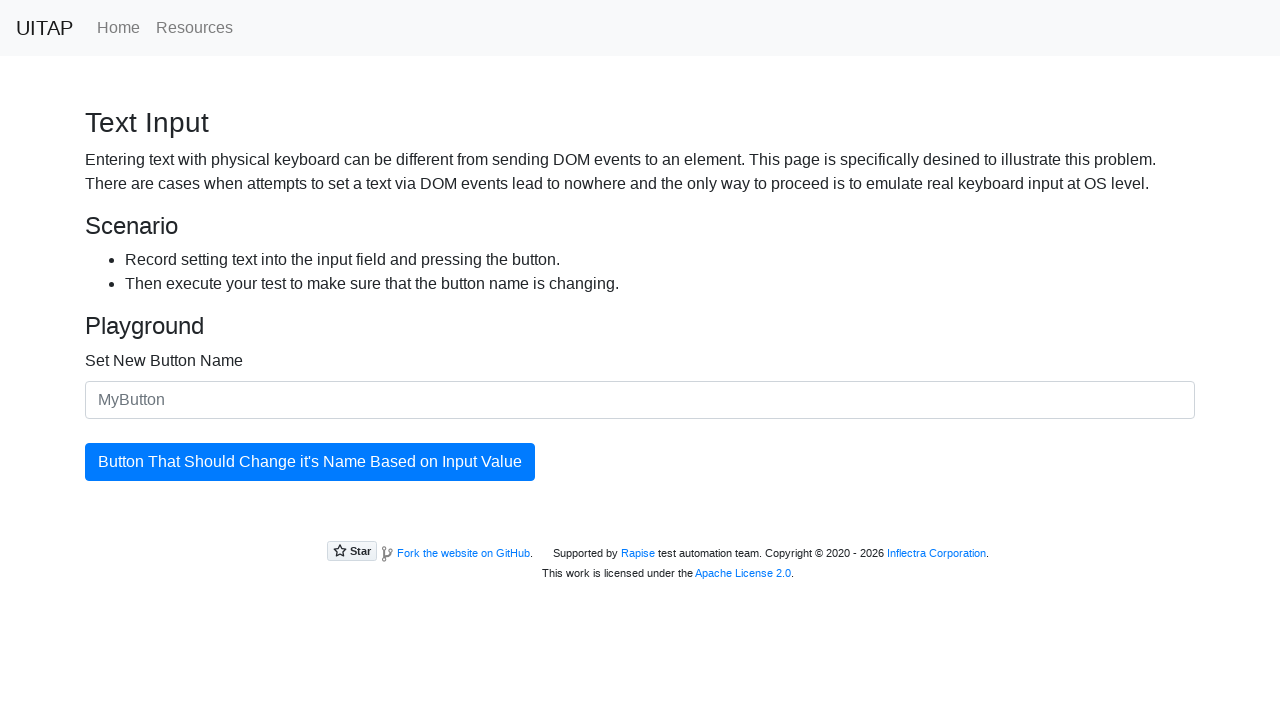

Retrieved initial button text for comparison
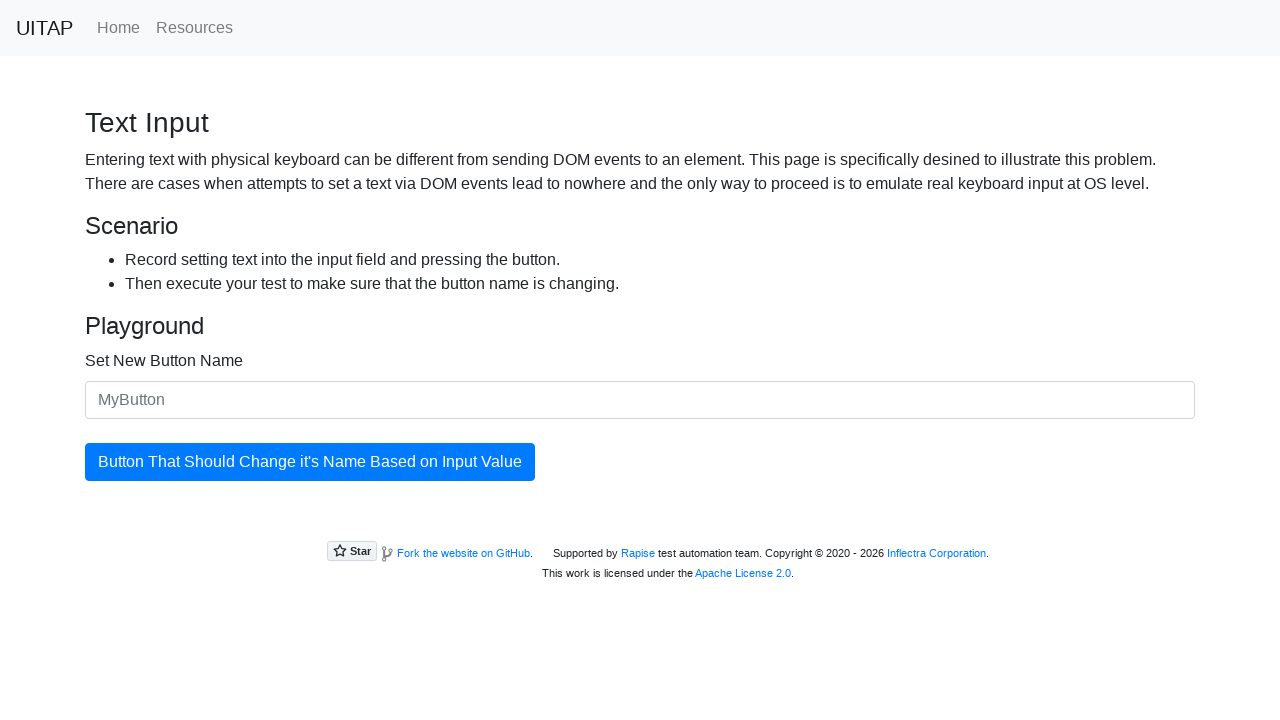

Filled text input field with 'Submit' on #newButtonName
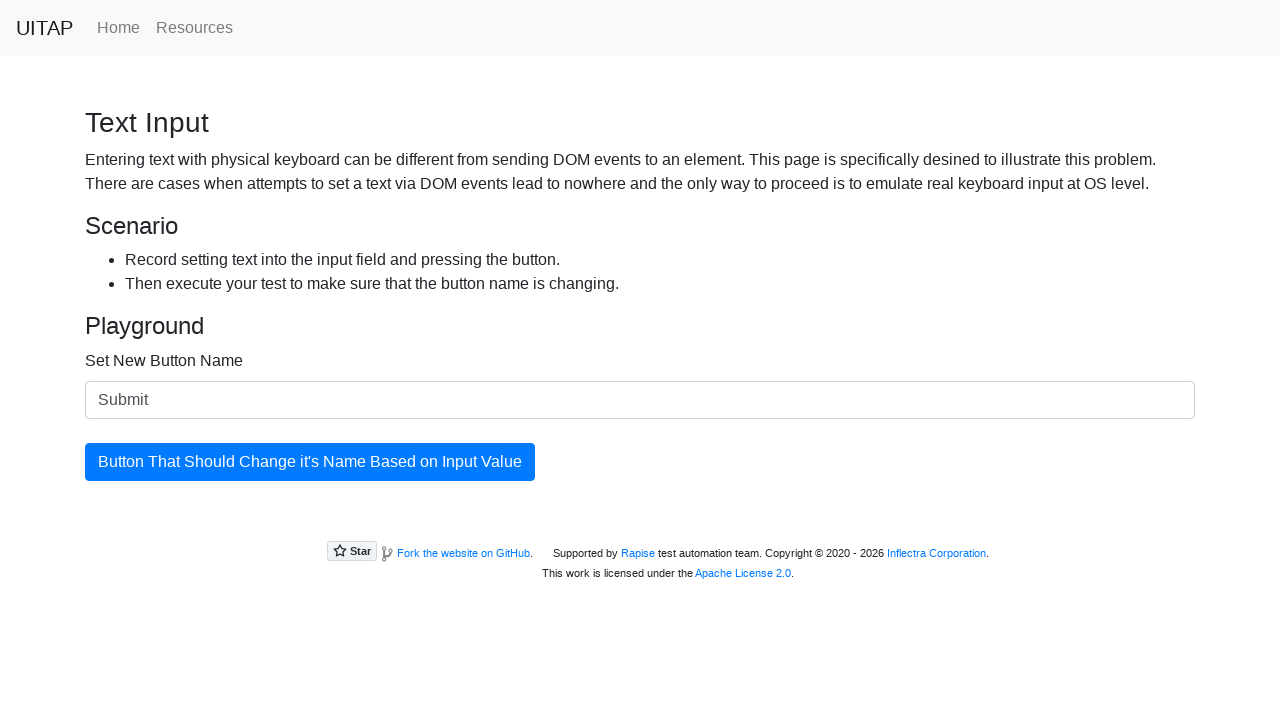

Clicked the button to apply the new text at (310, 462) on #updatingButton
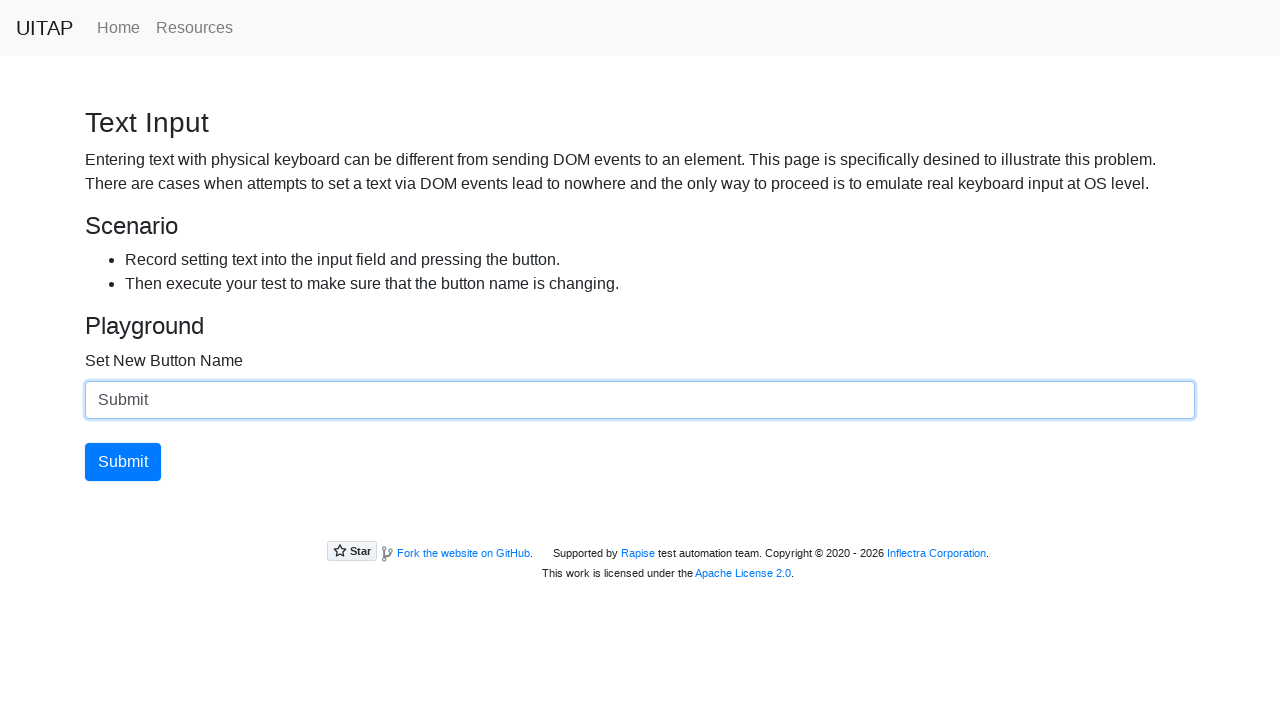

Retrieved new button text after clicking
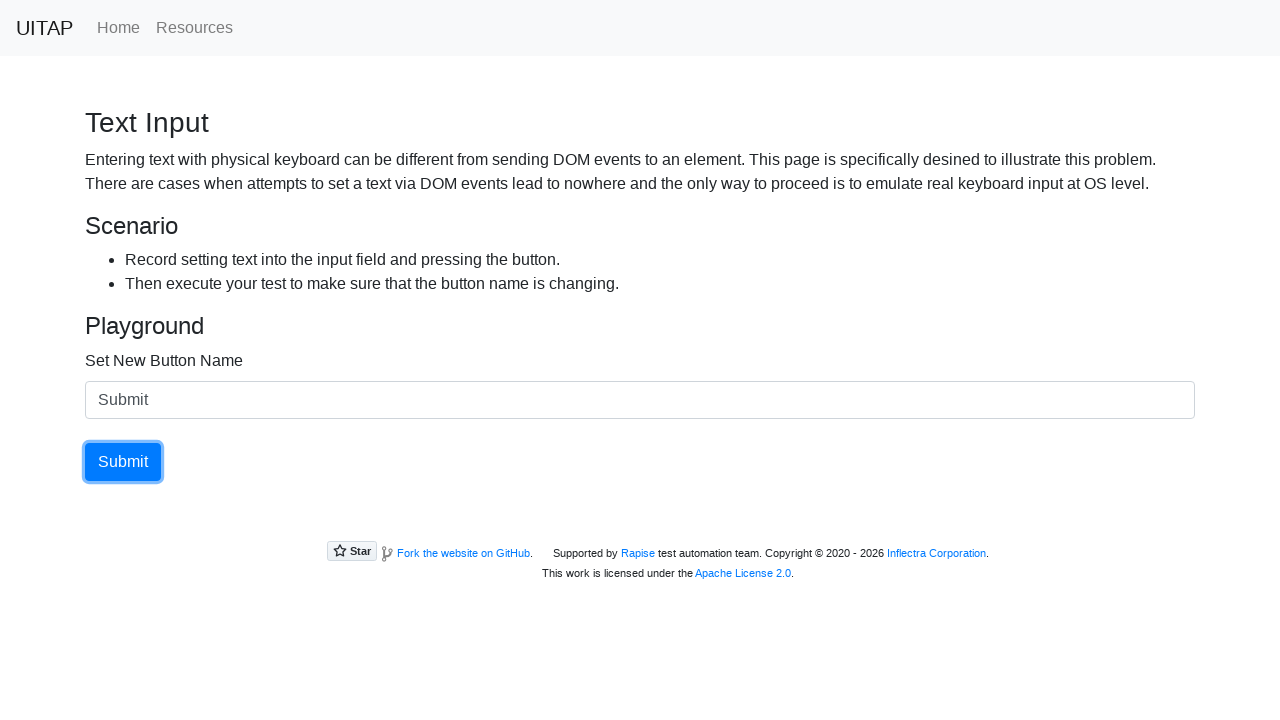

Verified button text changed from initial value
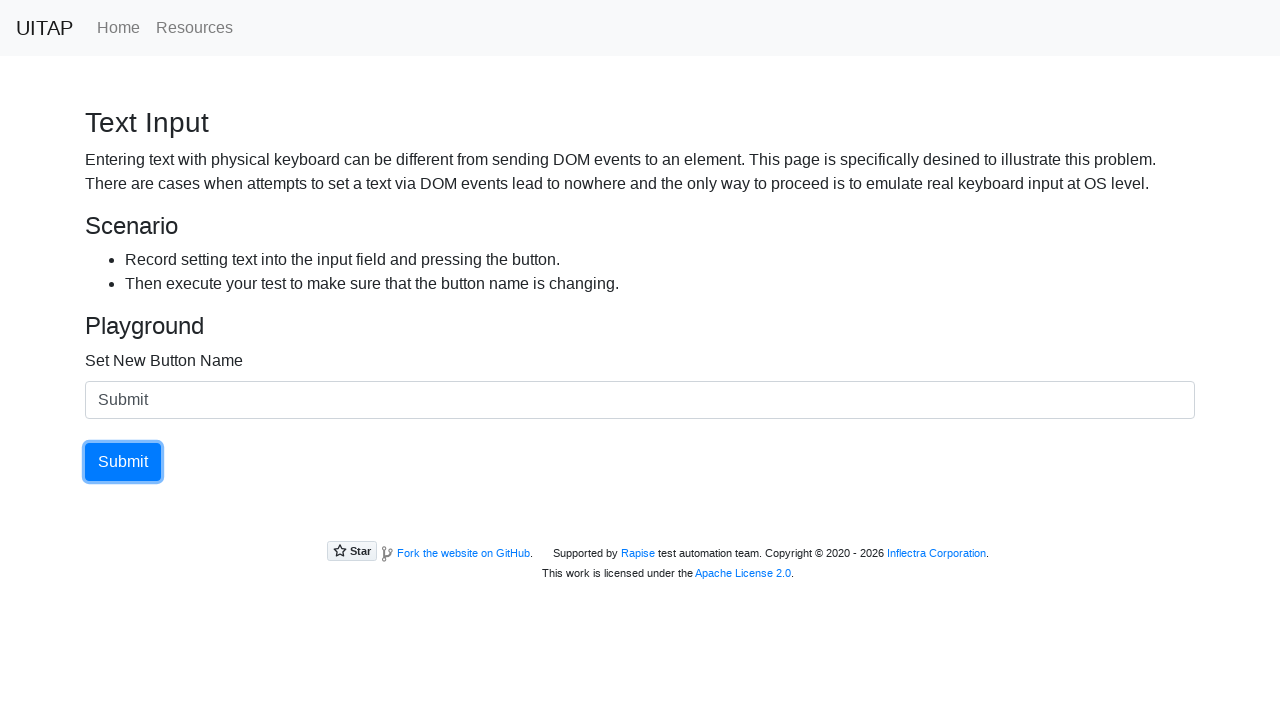

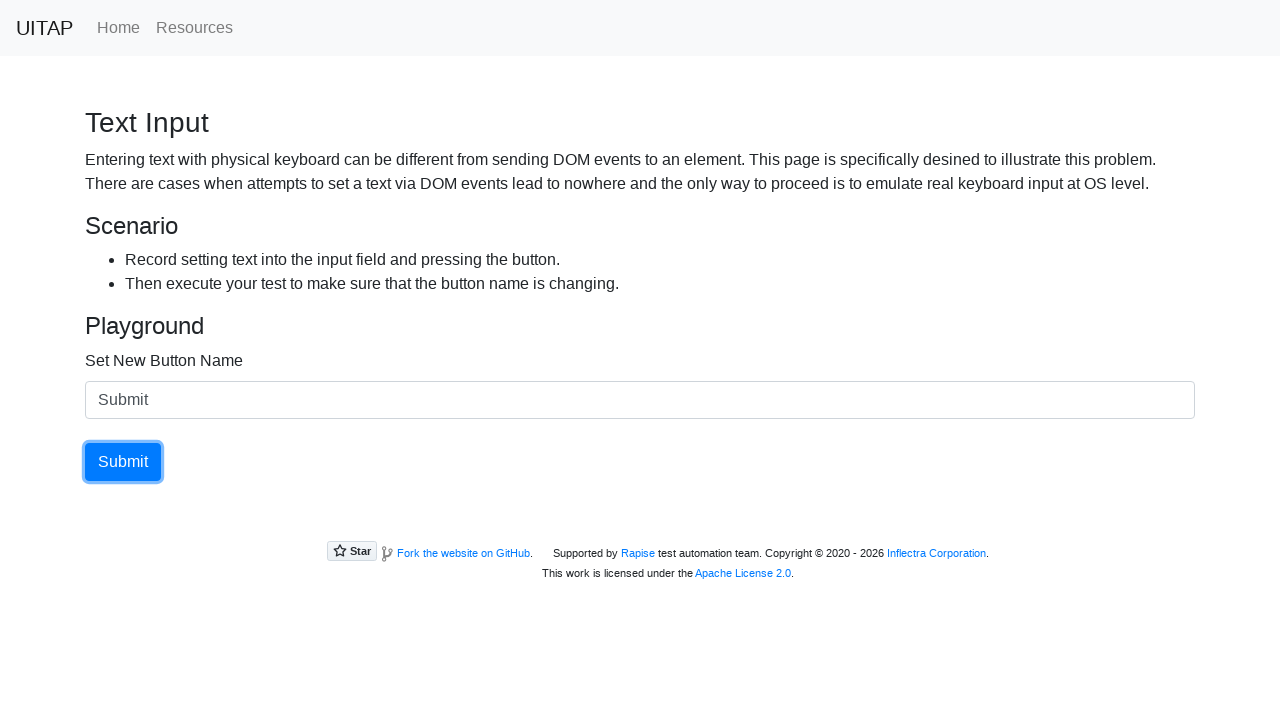